Tests bank manager functionality by adding a new customer with first name, last name, and post code, then searching for the customer by post code to verify the customer was added correctly.

Starting URL: https://www.globalsqa.com/angularJs-protractor/BankingProject/#/login

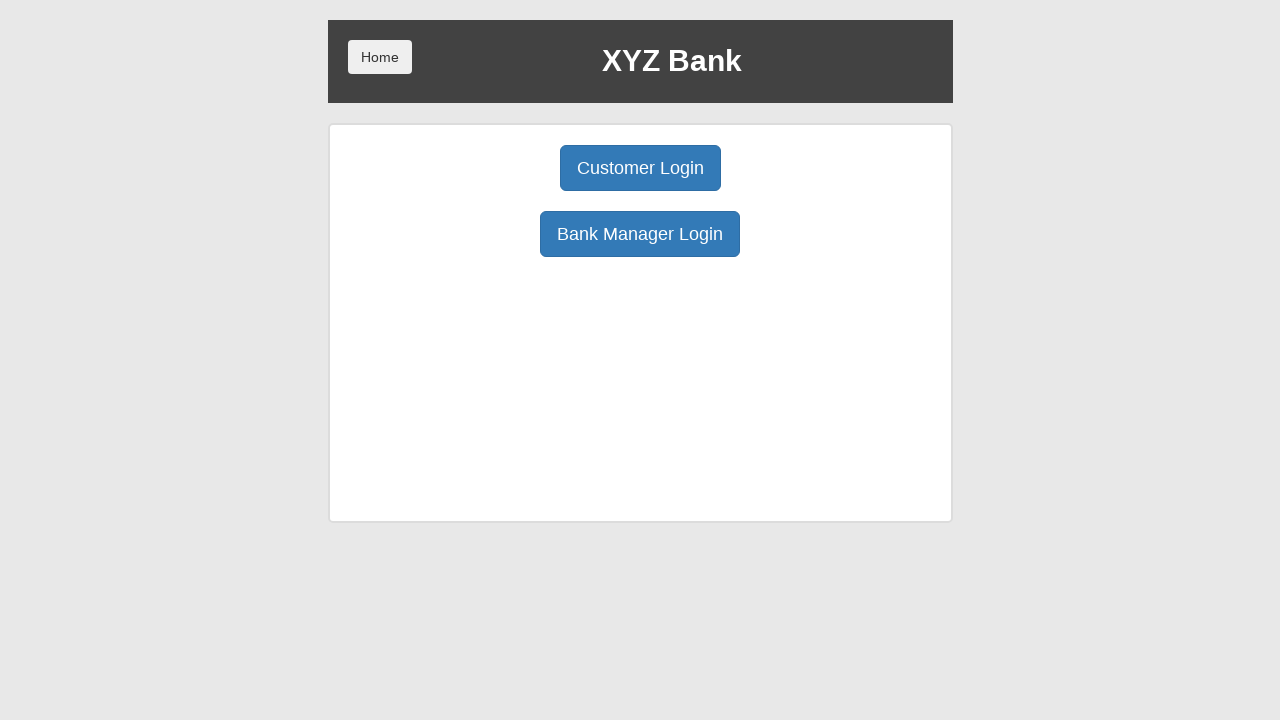

Clicked Bank Manager Login button at (640, 234) on internal:role=button[name="Bank Manager Login"i]
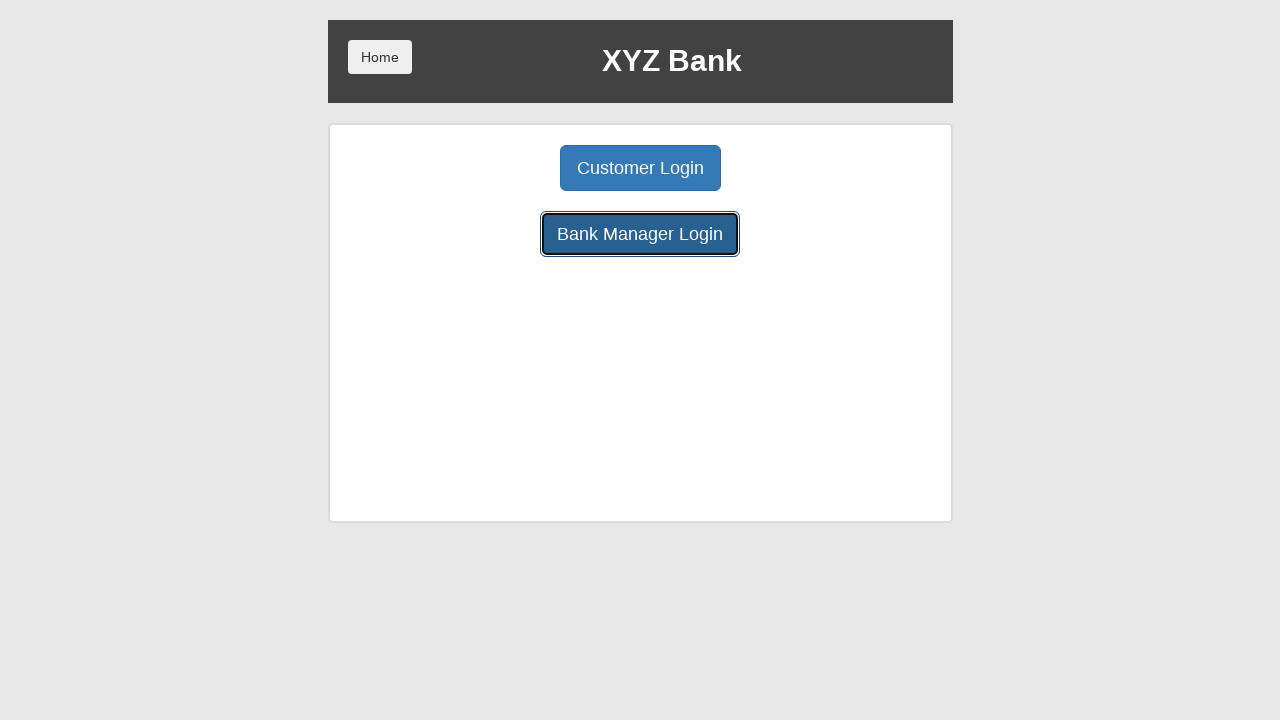

Clicked Add Customer button at (502, 168) on internal:role=button[name="Add Customer"i]
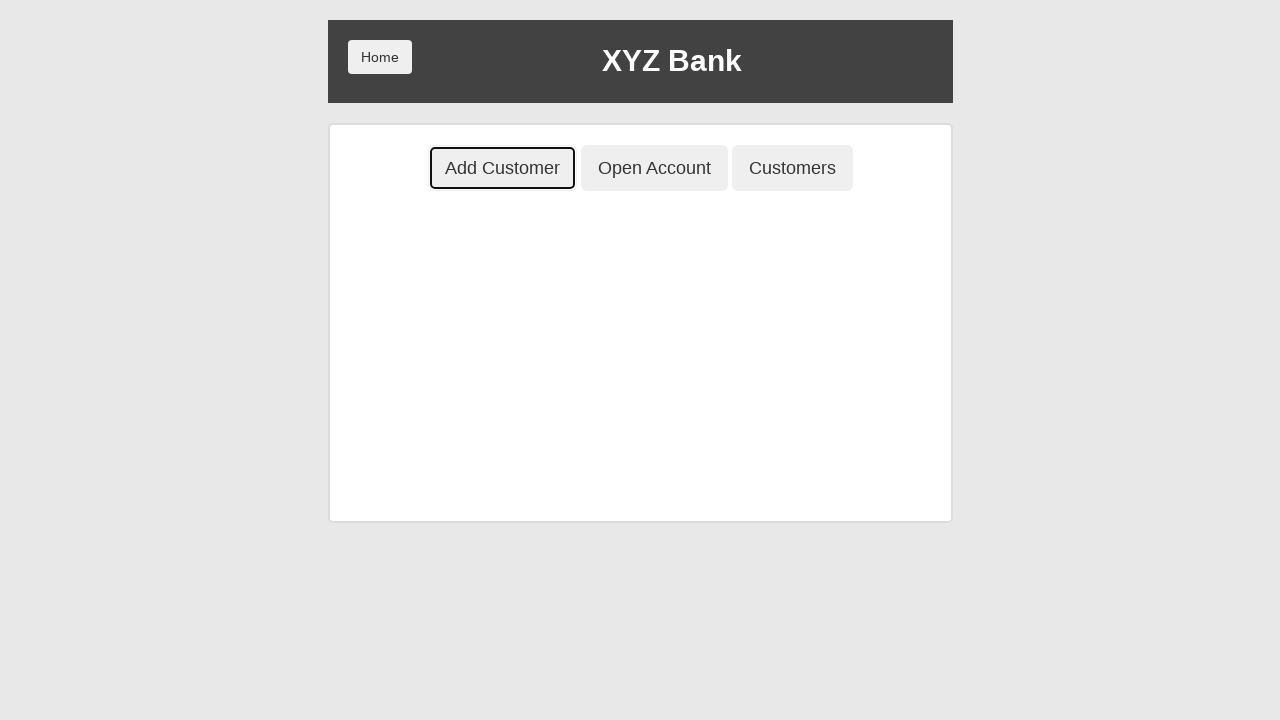

Filled first name field with 'Marcus' on input[ng-model="fName"]
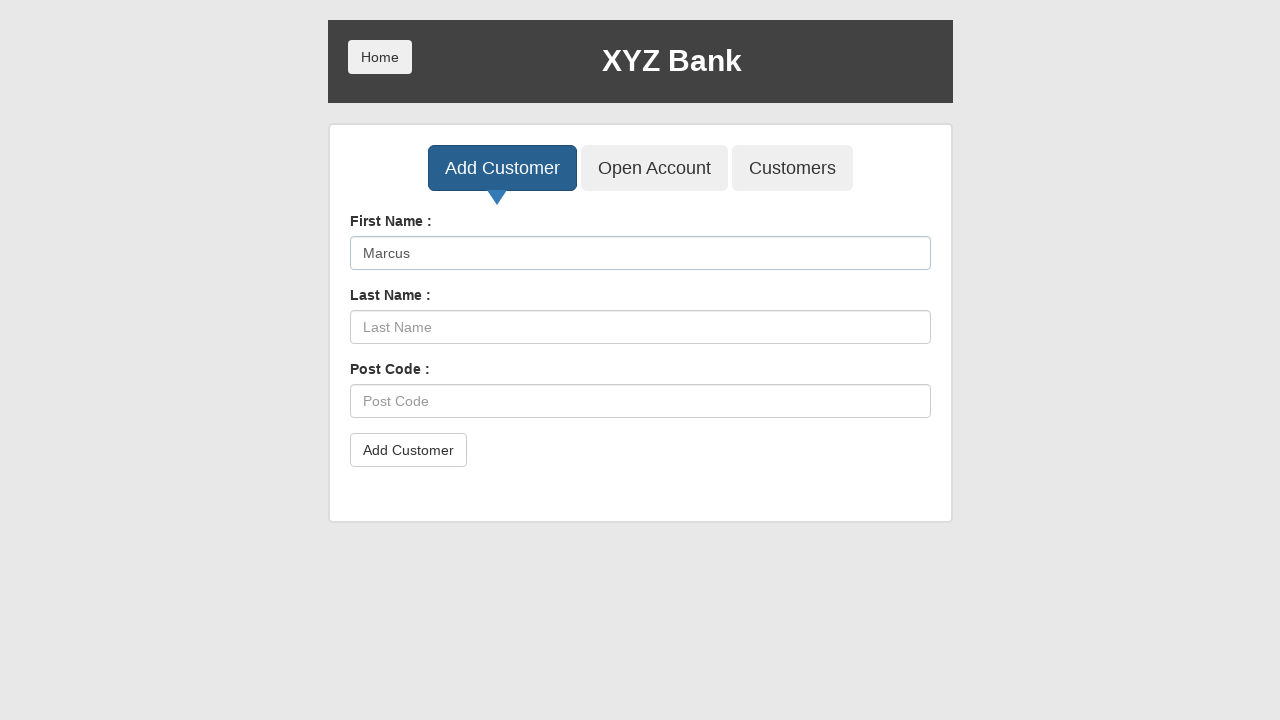

Filled last name field with 'Henderson' on input[ng-model="lName"]
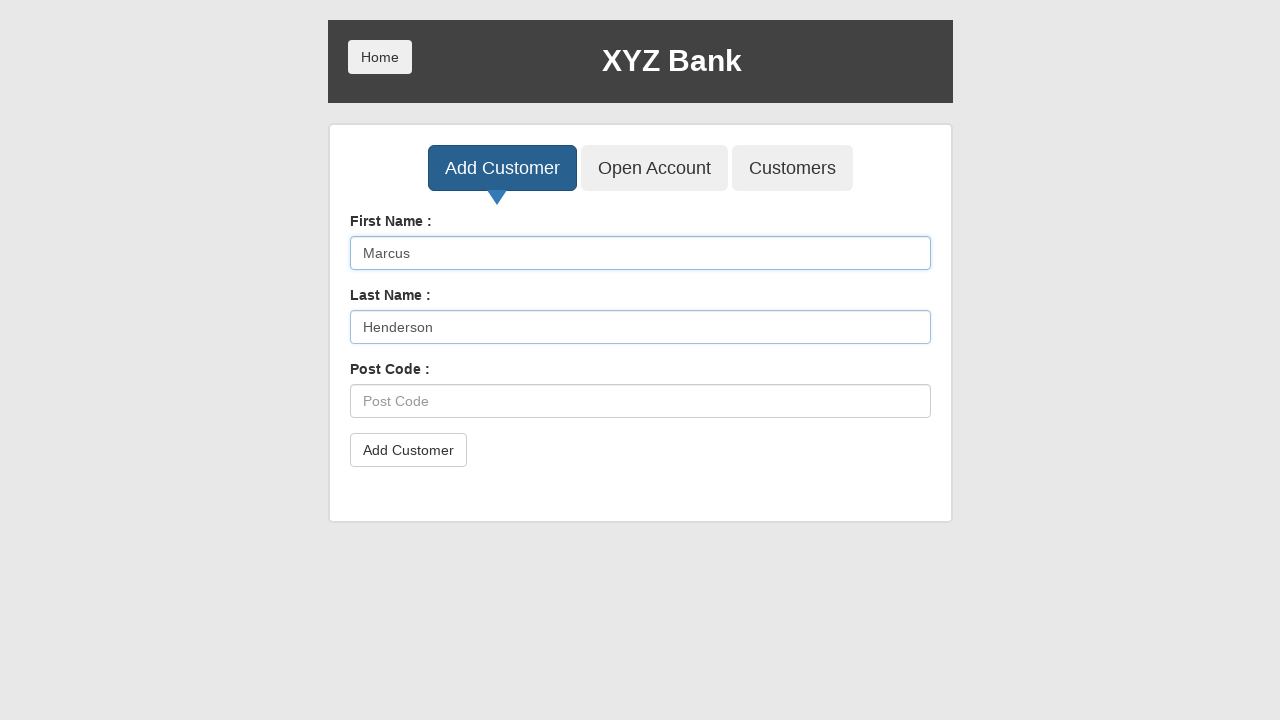

Filled post code field with '85721' on input[ng-model="postCd"]
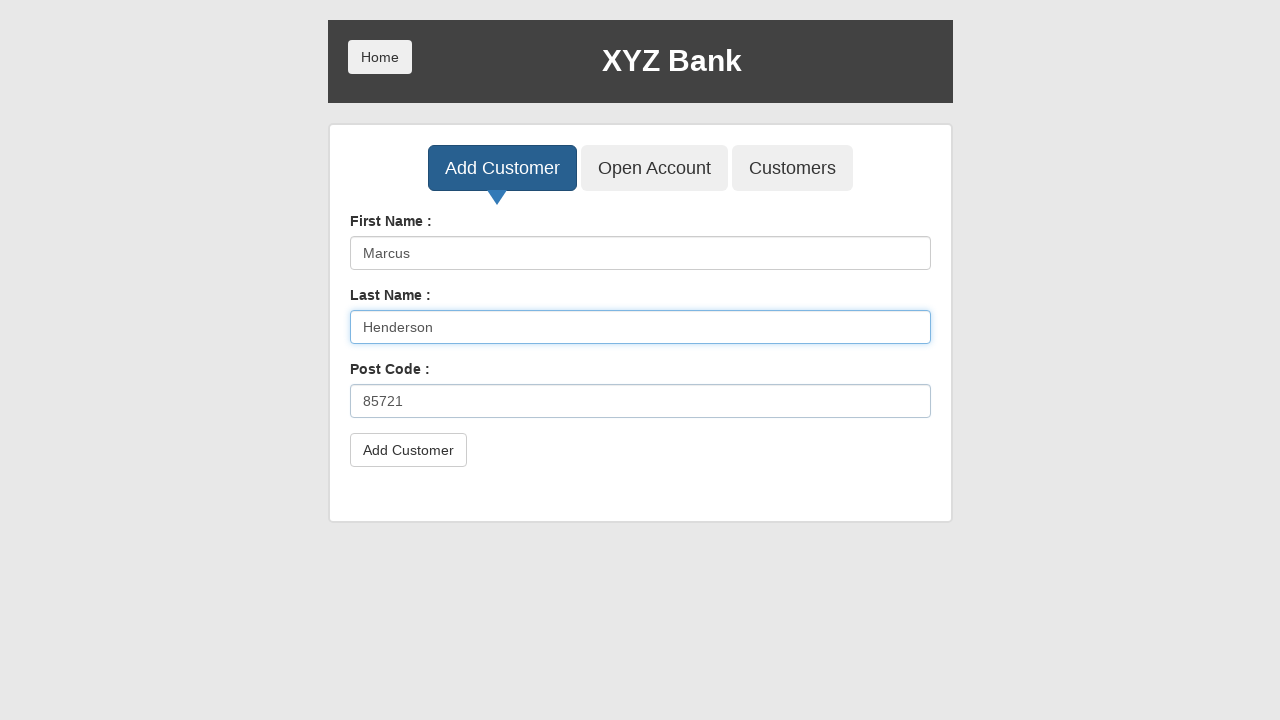

Set up dialog handler to accept confirmation
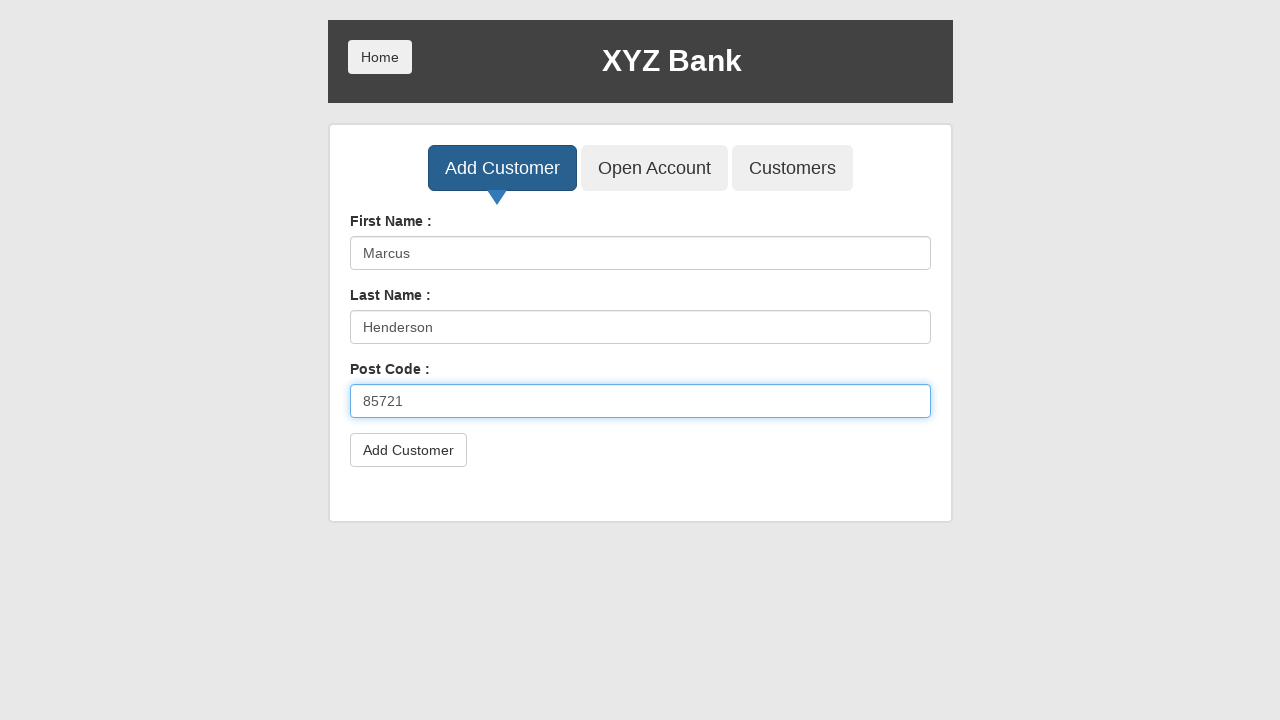

Clicked submit button to add customer at (408, 450) on button[type="submit"]
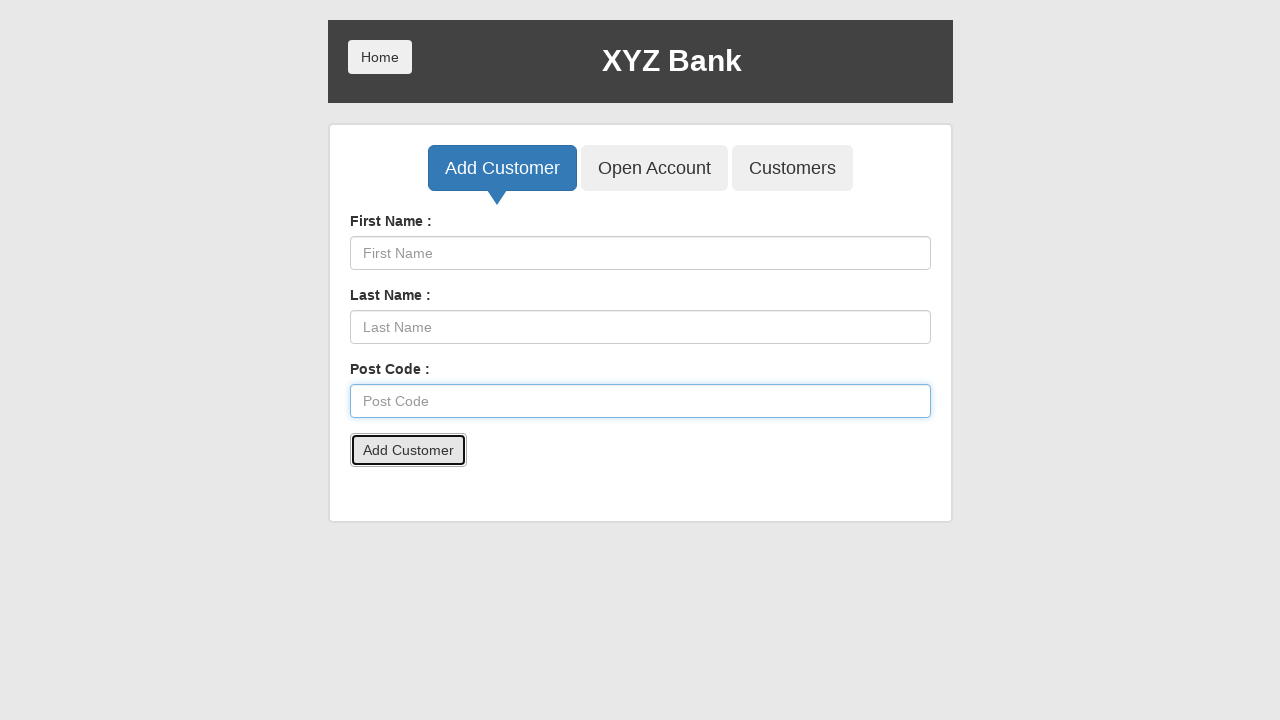

Clicked Customers button to navigate to customer list at (792, 168) on internal:role=button[name="Customers"i]
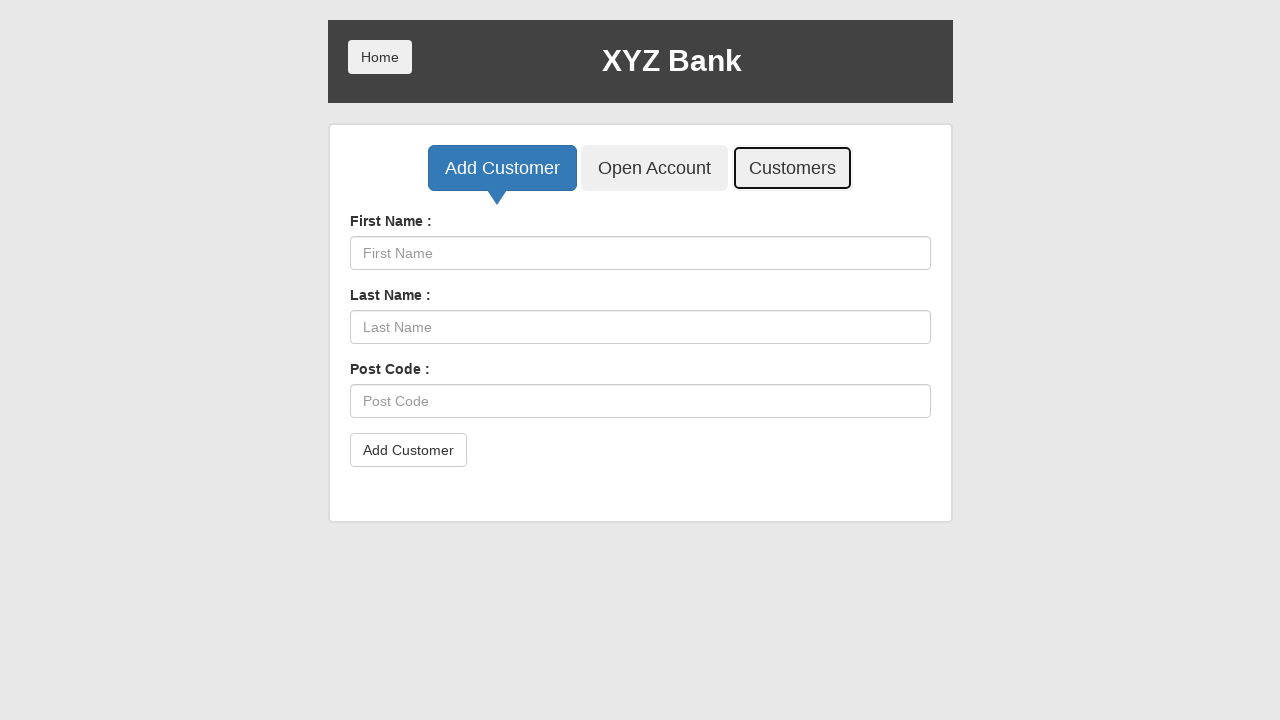

Waited for customers table to load
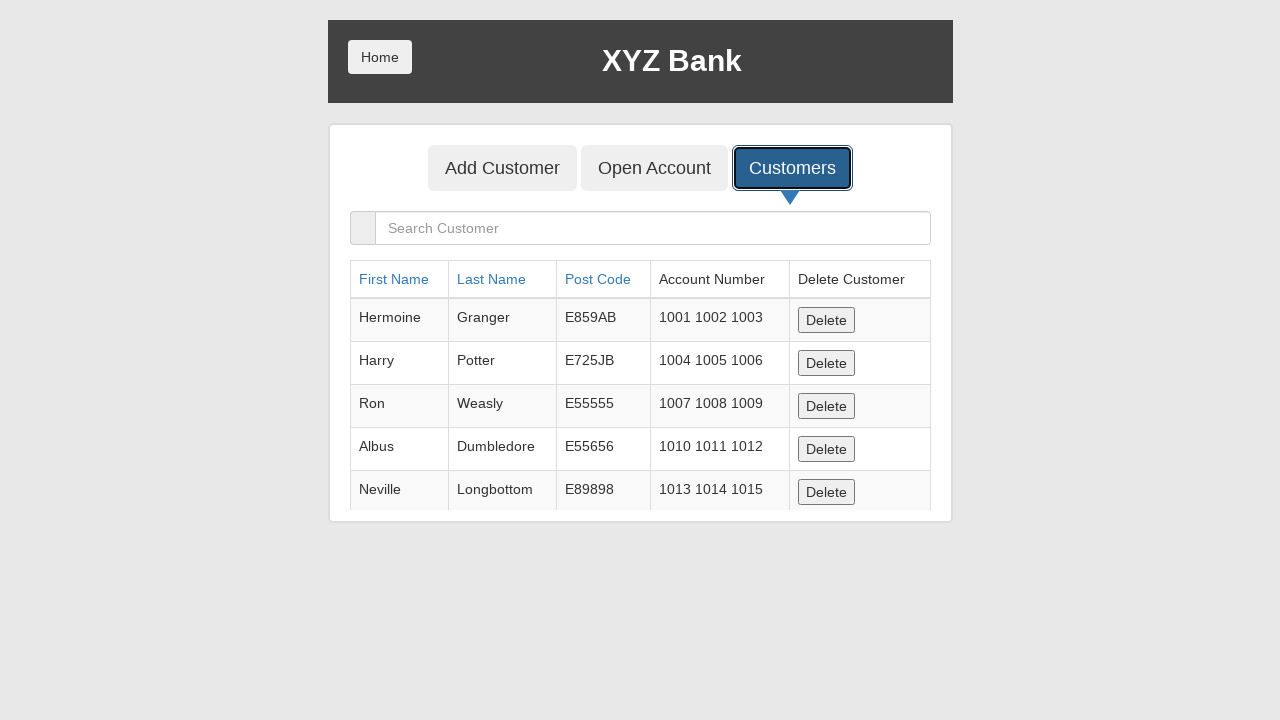

Filled search field with post code '85721' on [placeholder="Search Customer"]
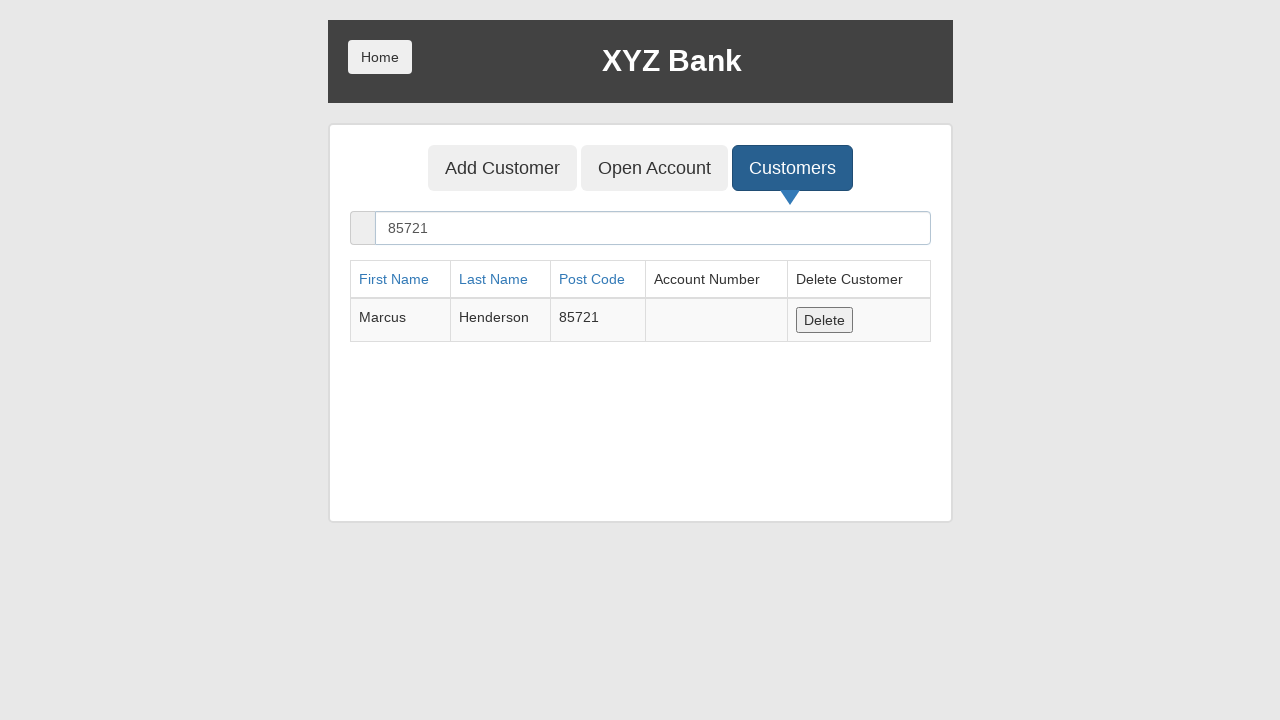

Verified customer with post code '85721' appears in search results
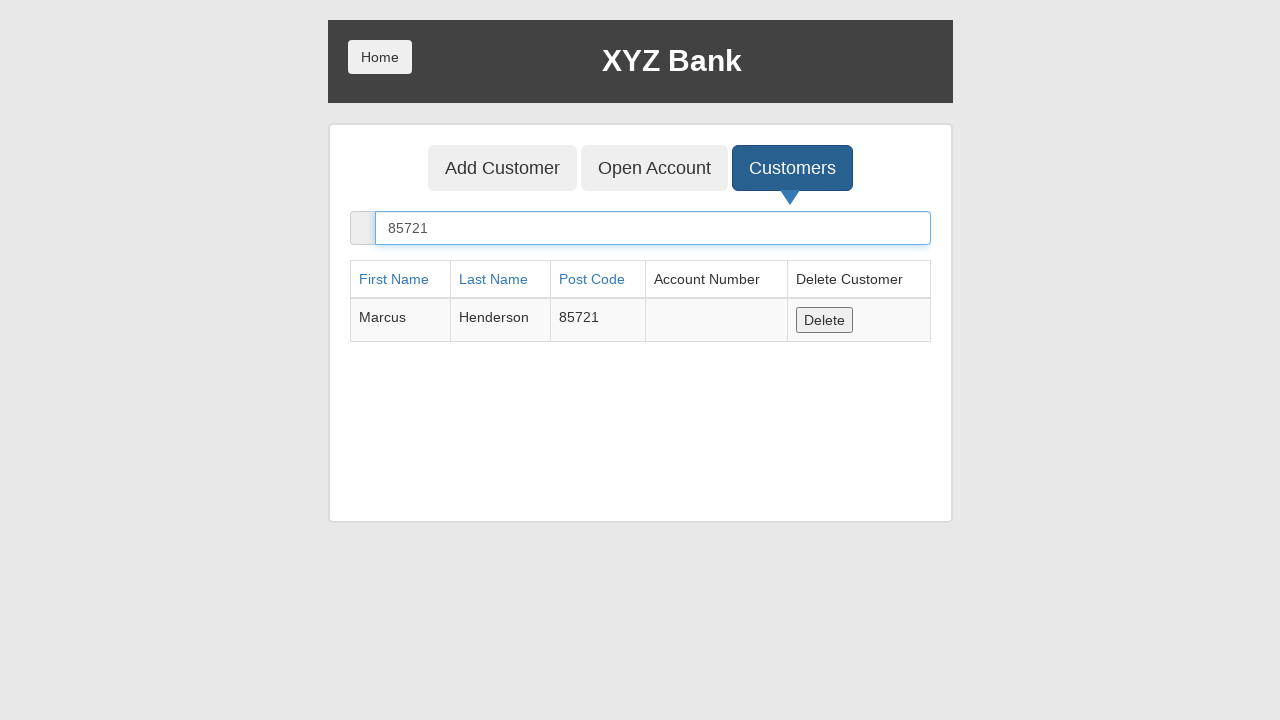

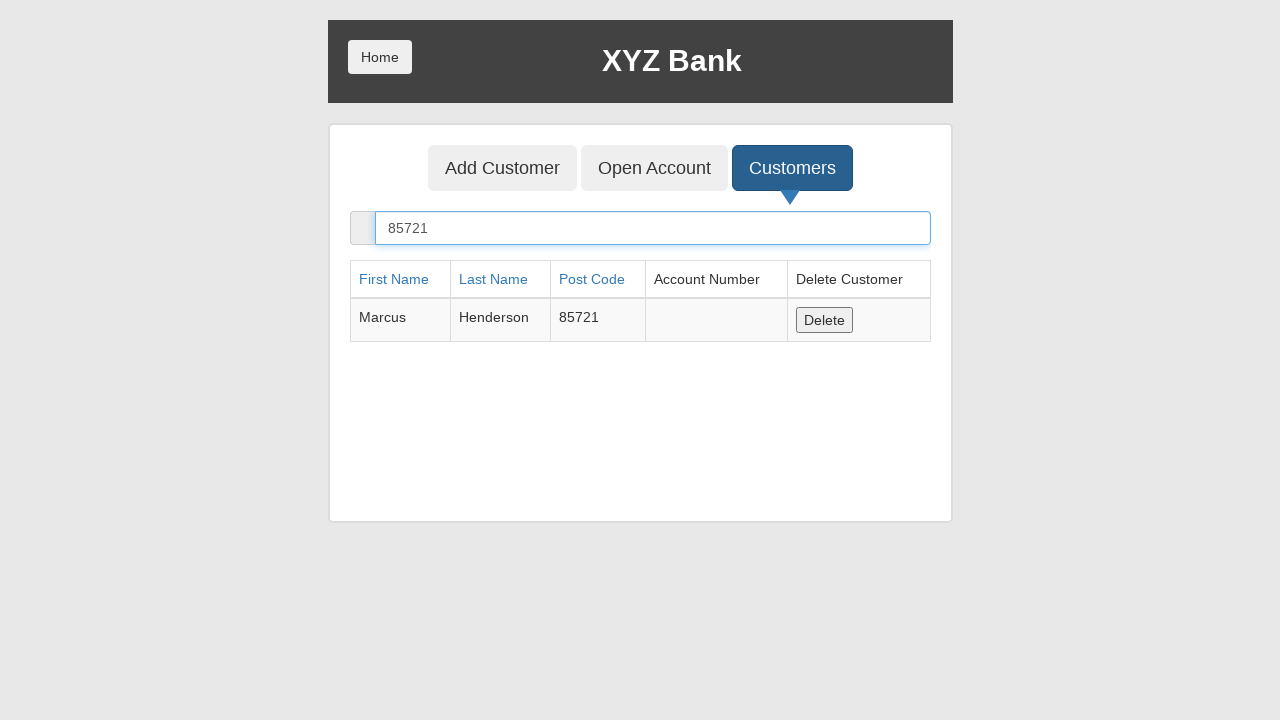